Tests dropdown selection functionality by selecting options using different methods (index and value) and verifying the dropdown contains 3 options

Starting URL: https://the-internet.herokuapp.com/dropdown

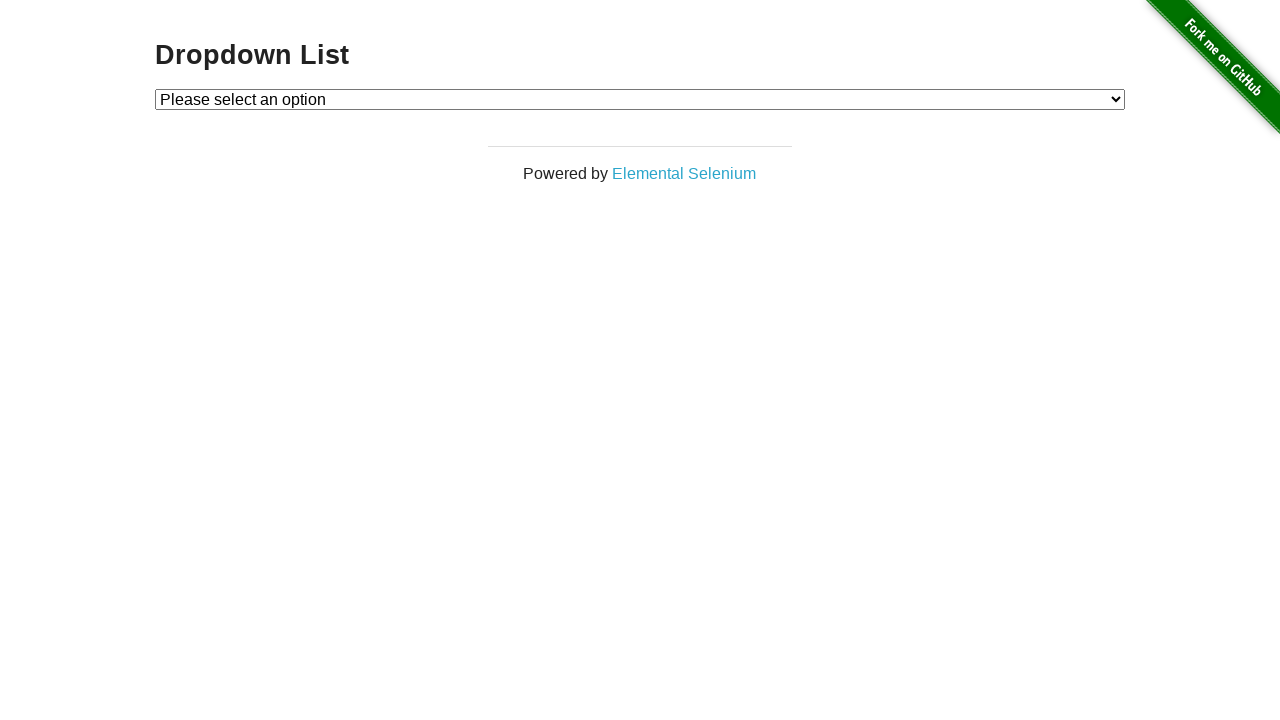

Located dropdown element with id 'dropdown'
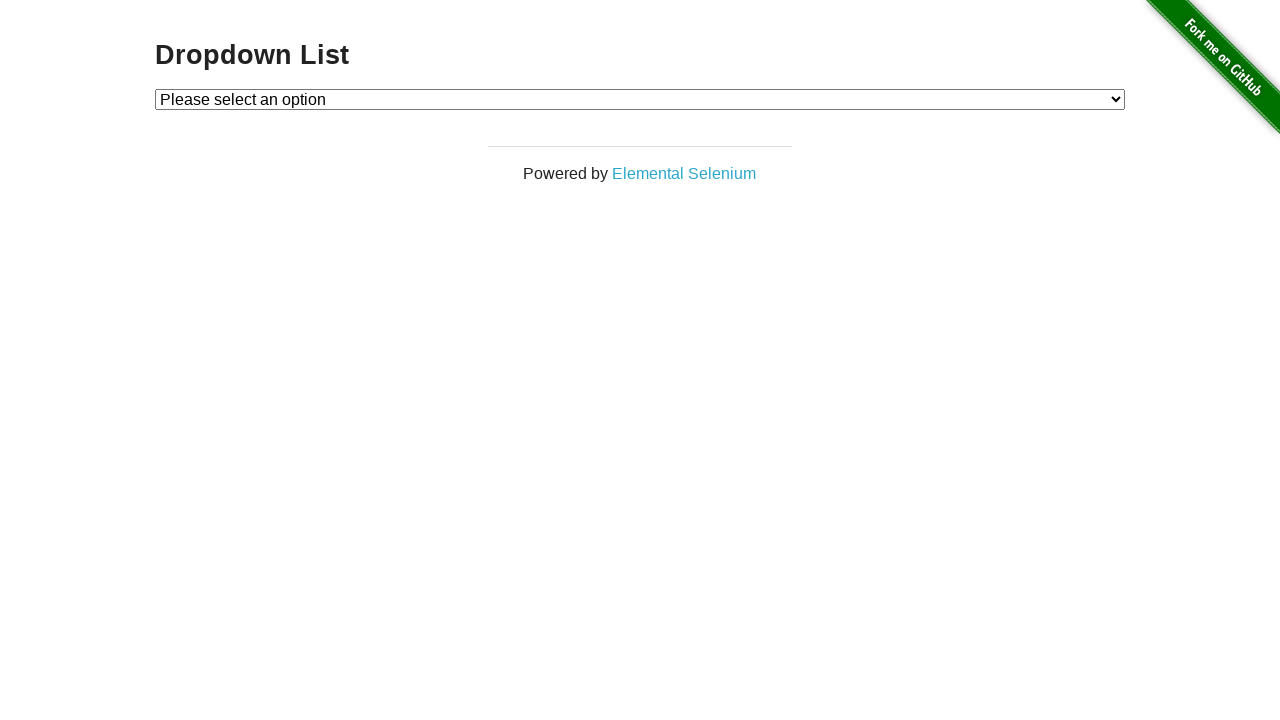

Selected Option 1 by index on select#dropdown
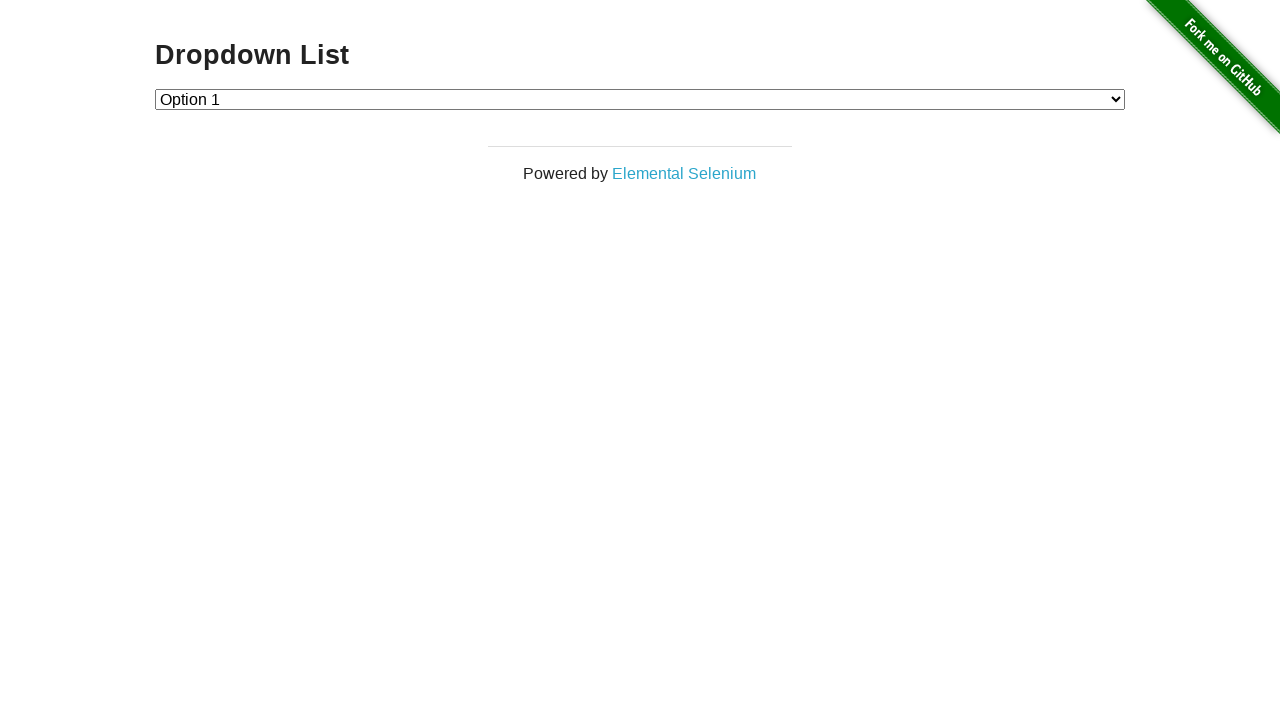

Verified Option 1 is selected: Option 1
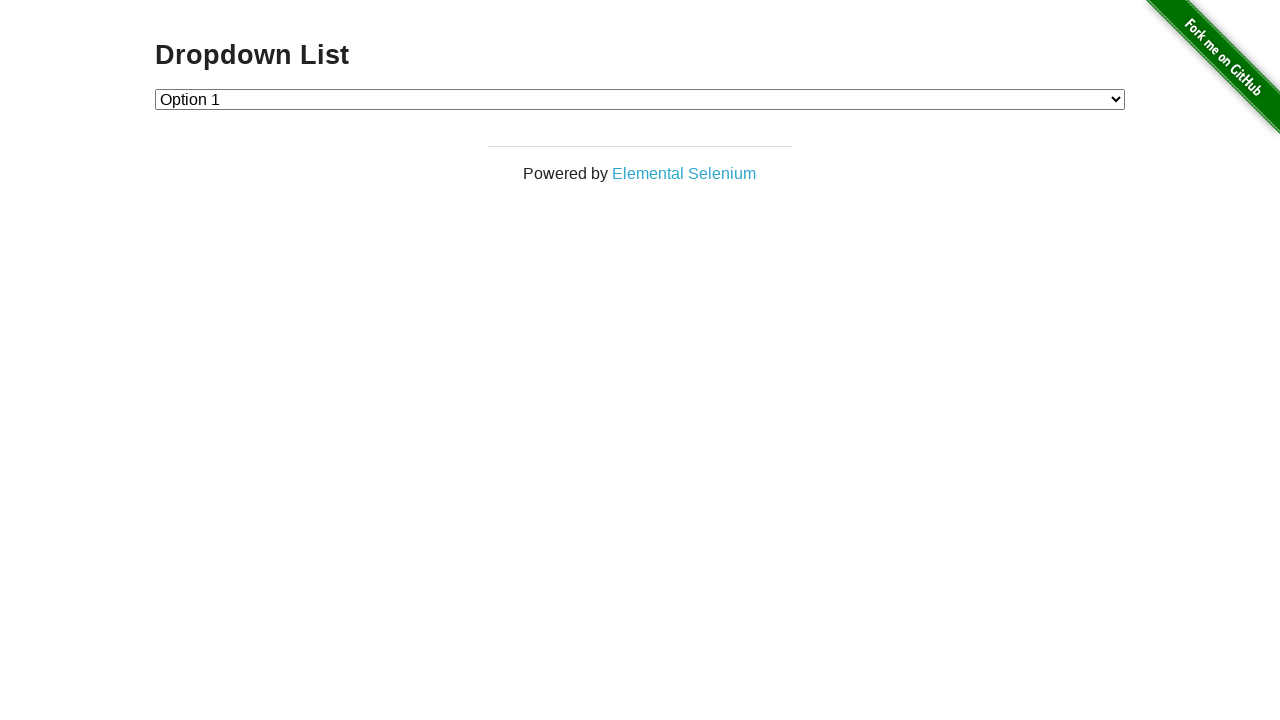

Selected Option 2 by value on select#dropdown
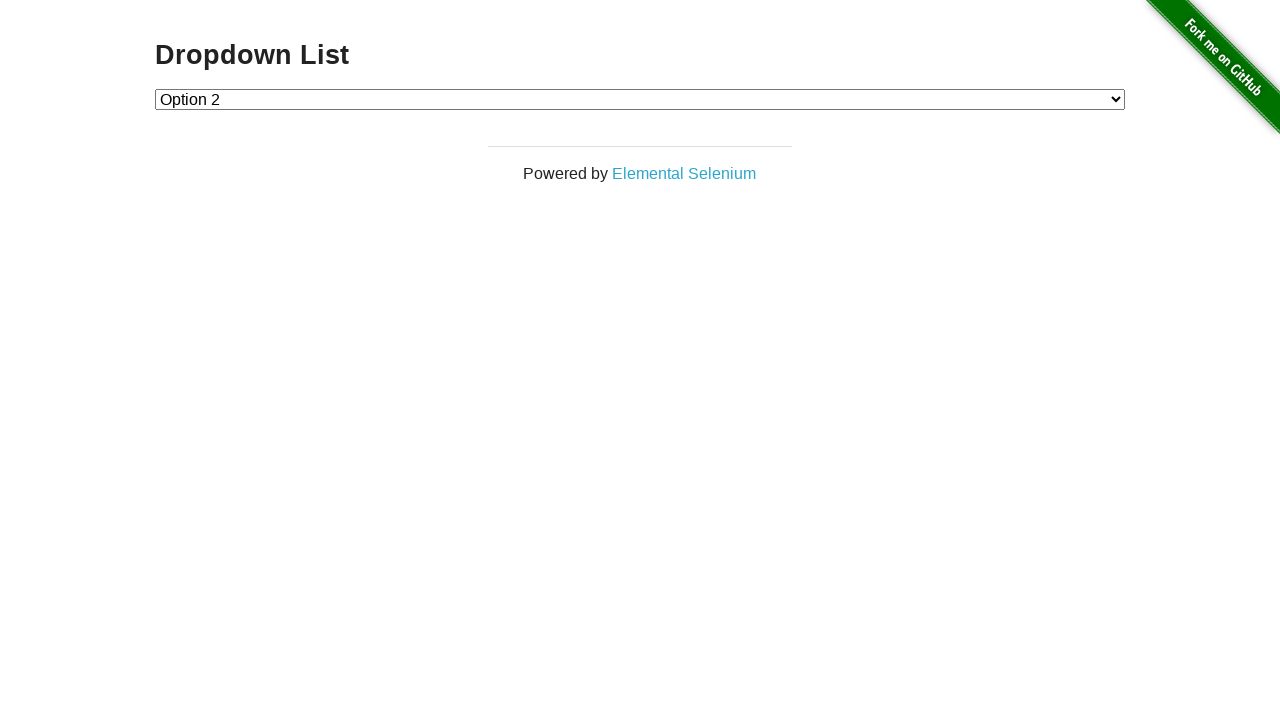

Verified Option 2 is selected: Option 2
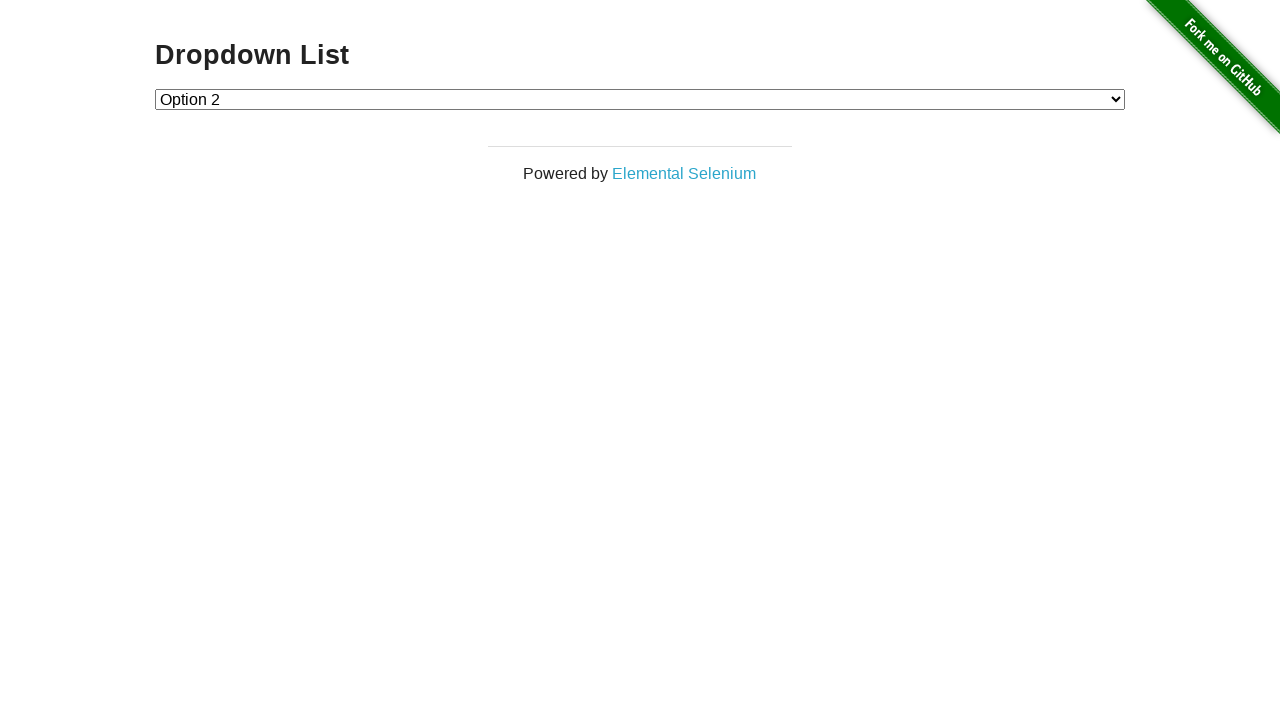

Retrieved all dropdown options
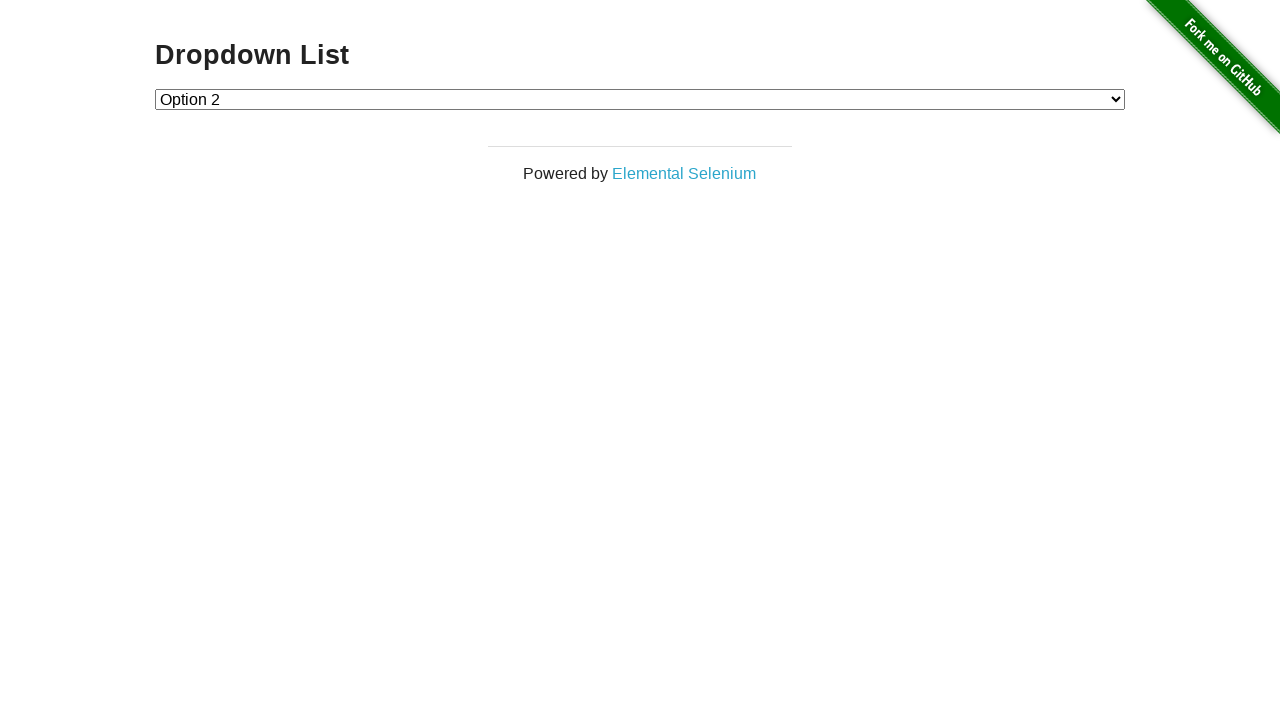

Counted dropdown options: 3 total
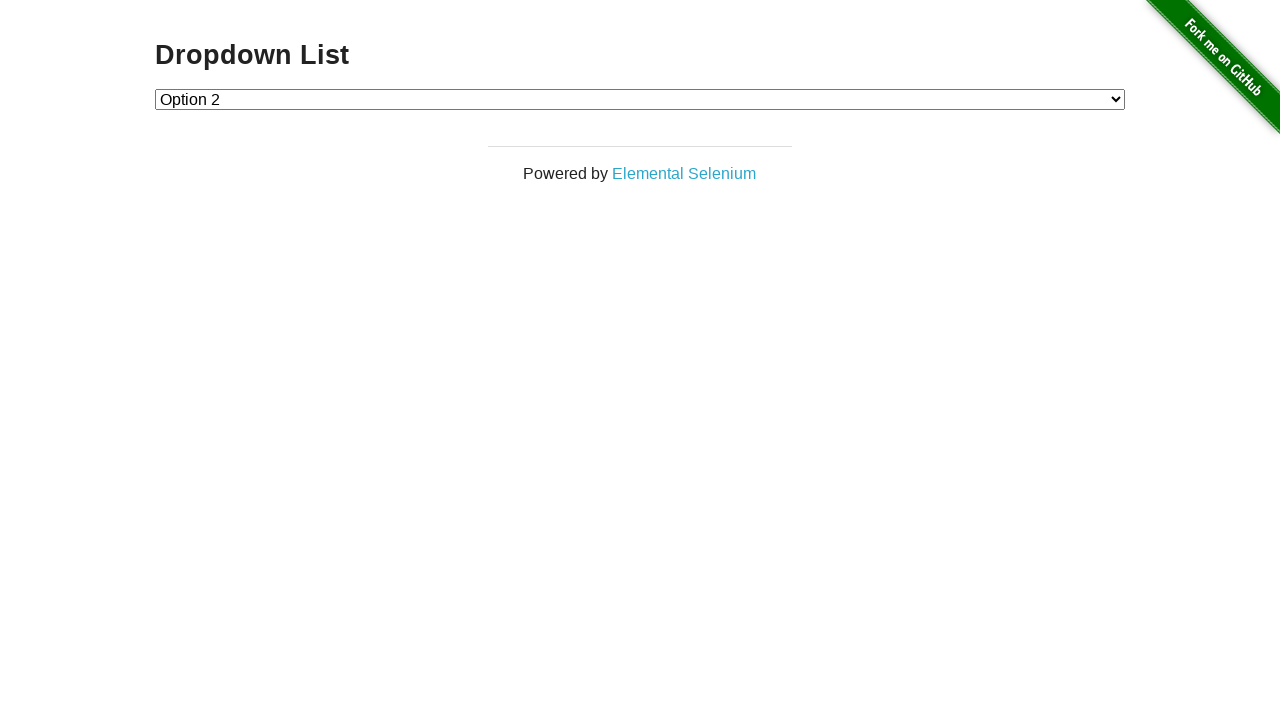

Assertion passed: dropdown contains exactly 3 options
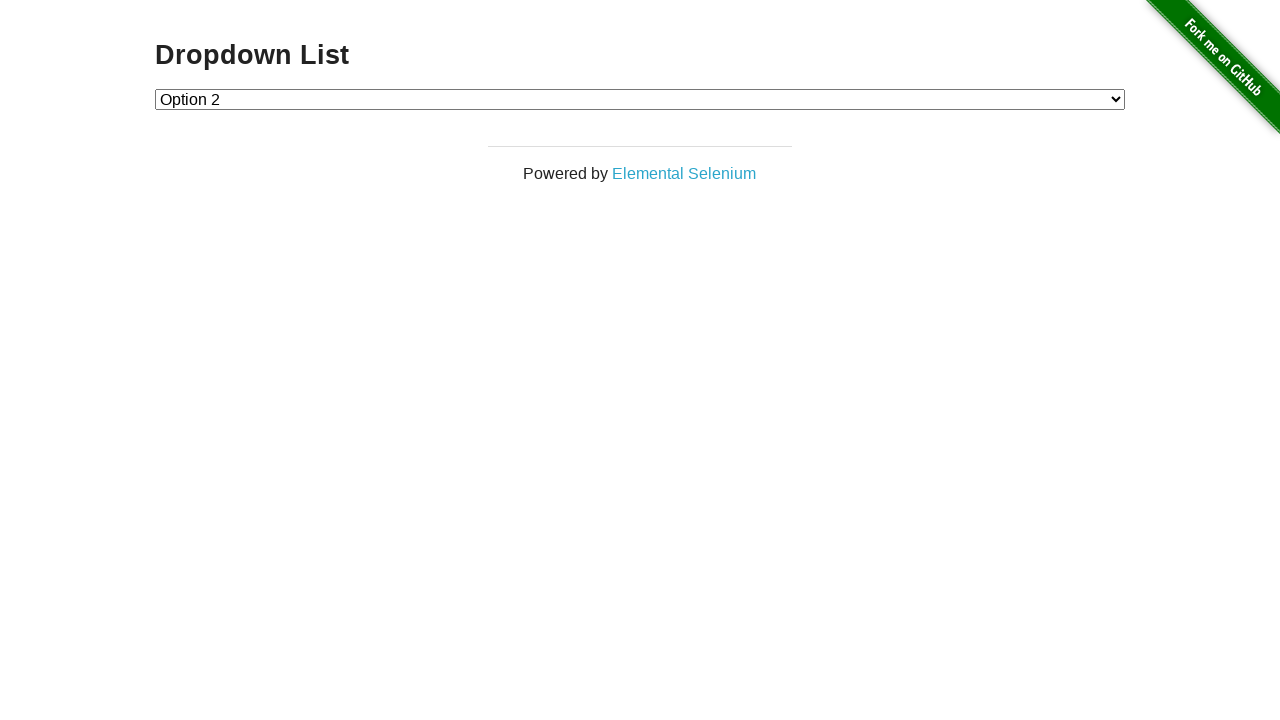

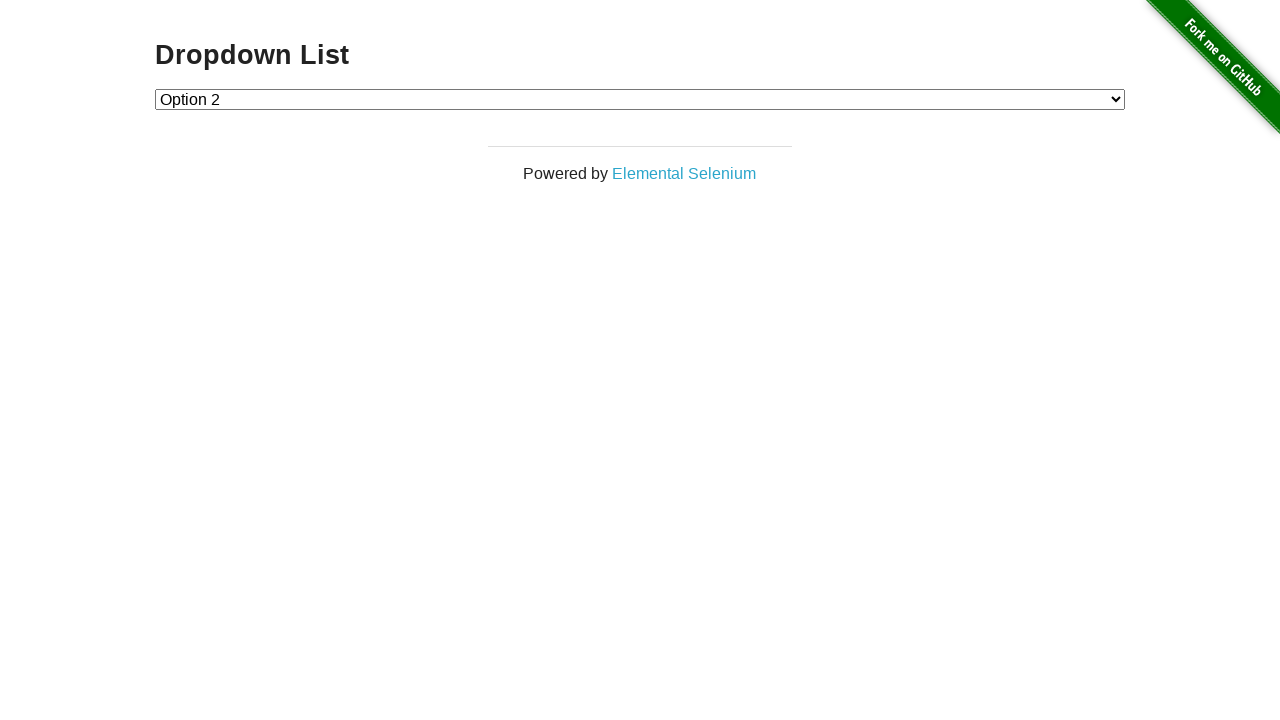